Tests a web form on Selenium's demo page by filling text fields, selecting dropdown options, checking checkboxes, clicking radio buttons, and interacting with a date picker.

Starting URL: https://www.selenium.dev/selenium/web/web-form.html

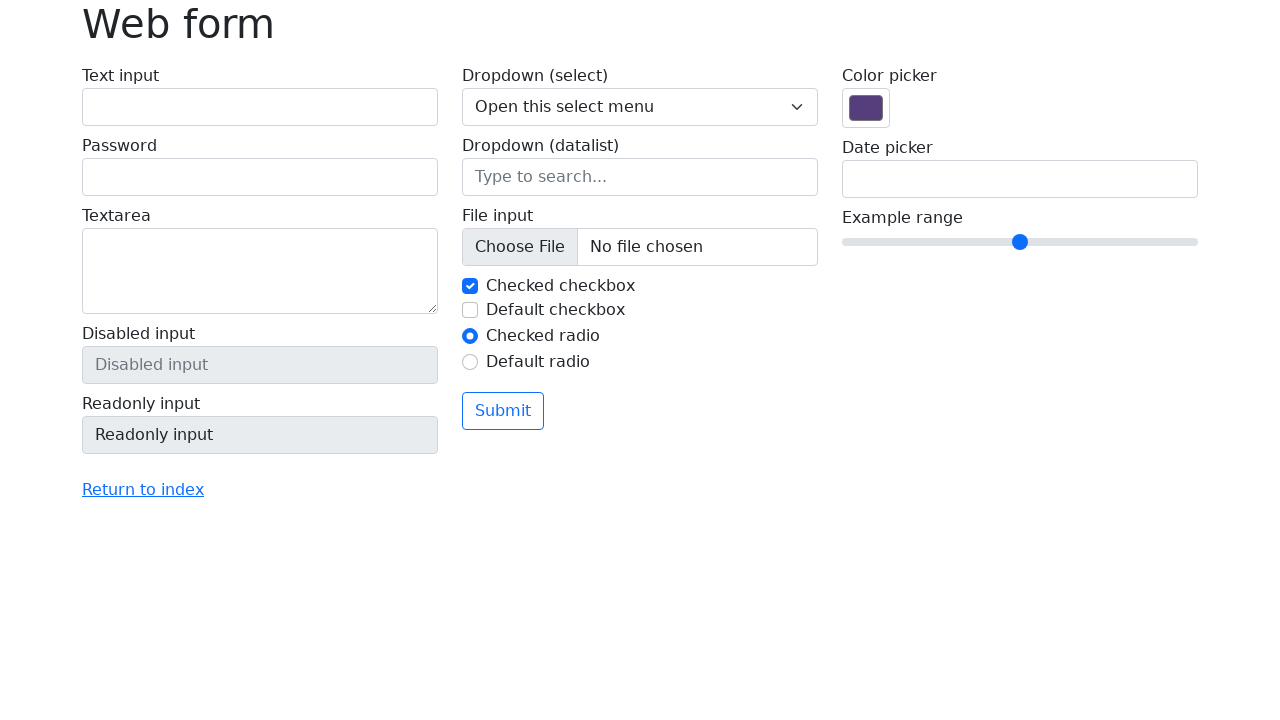

Filled text input field with 'SATISH SHIVAJI CHIKHALE' on #my-text-id
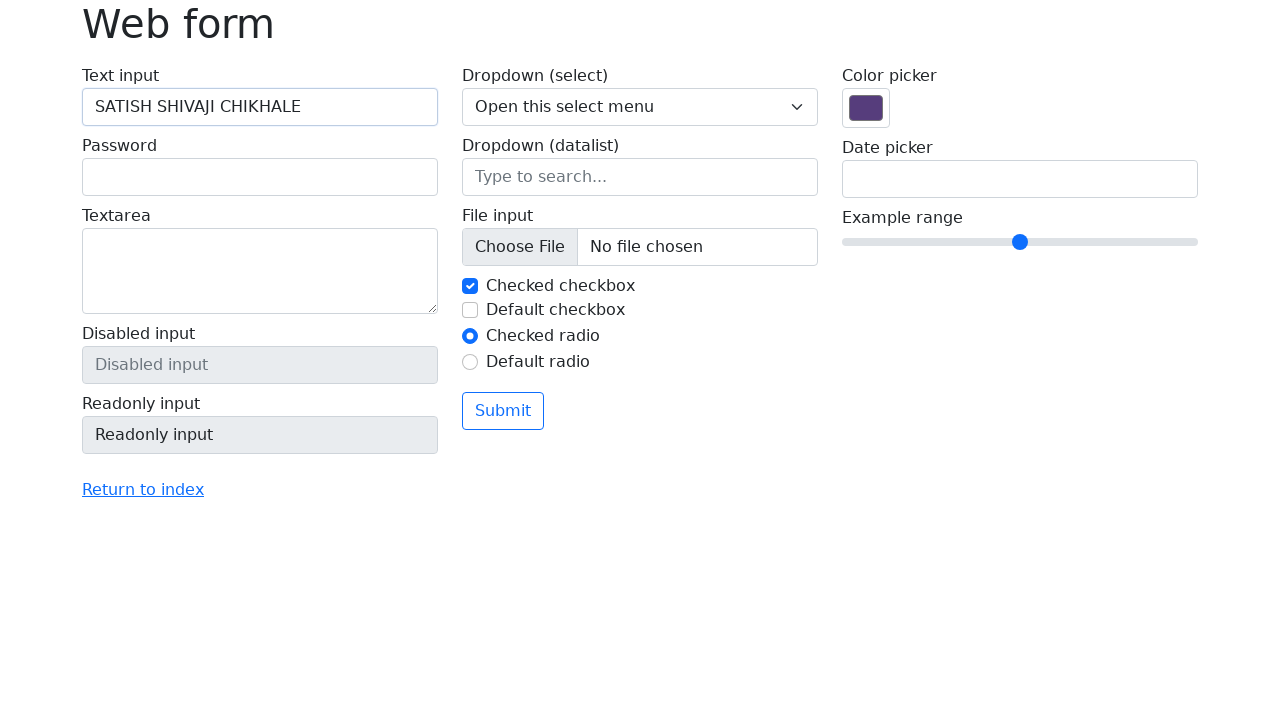

Filled password field with '123456789' on input[name='my-password']
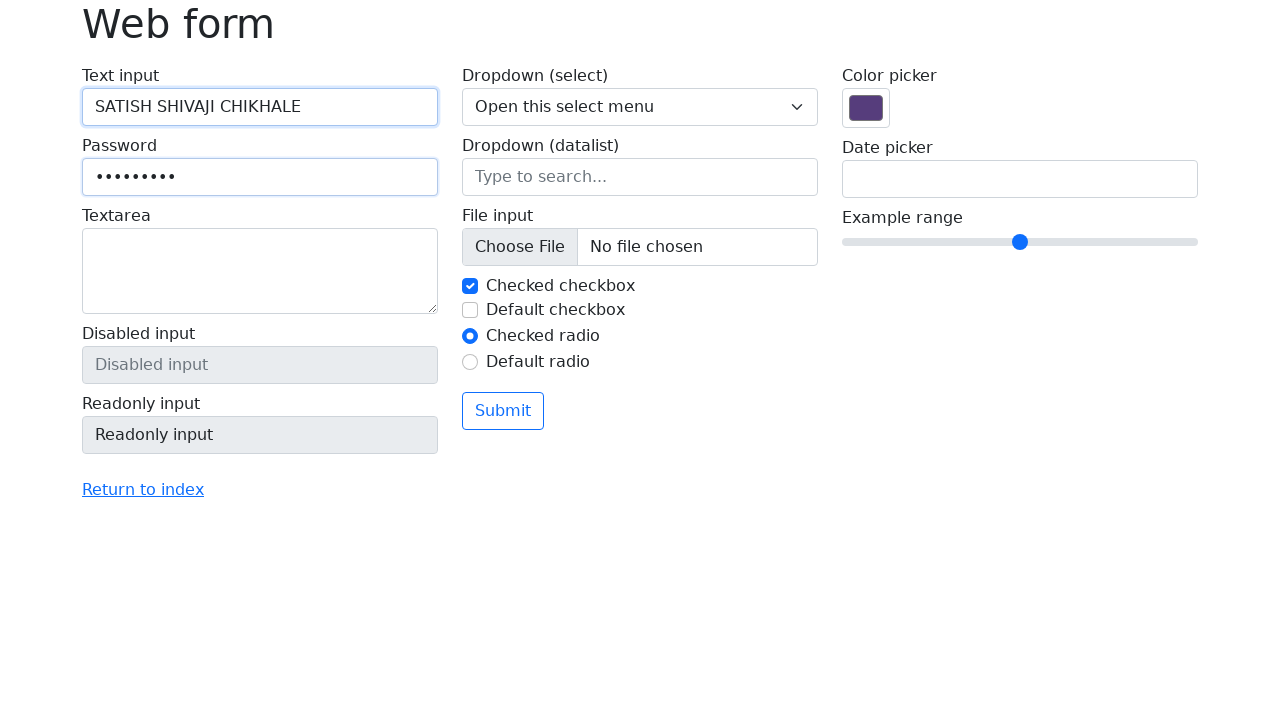

Filled textarea with 'my name satish shivaji chikhale' on textarea[name='my-textarea']
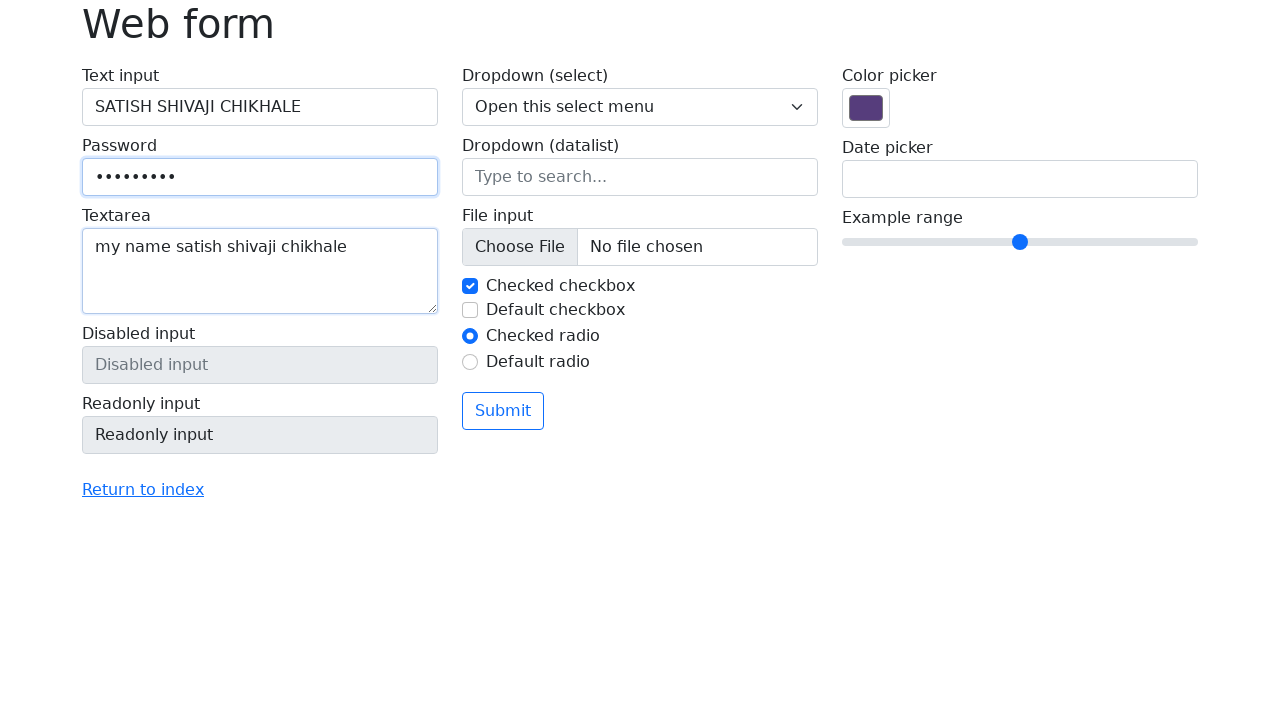

Selected option '3' from dropdown menu on select[name='my-select']
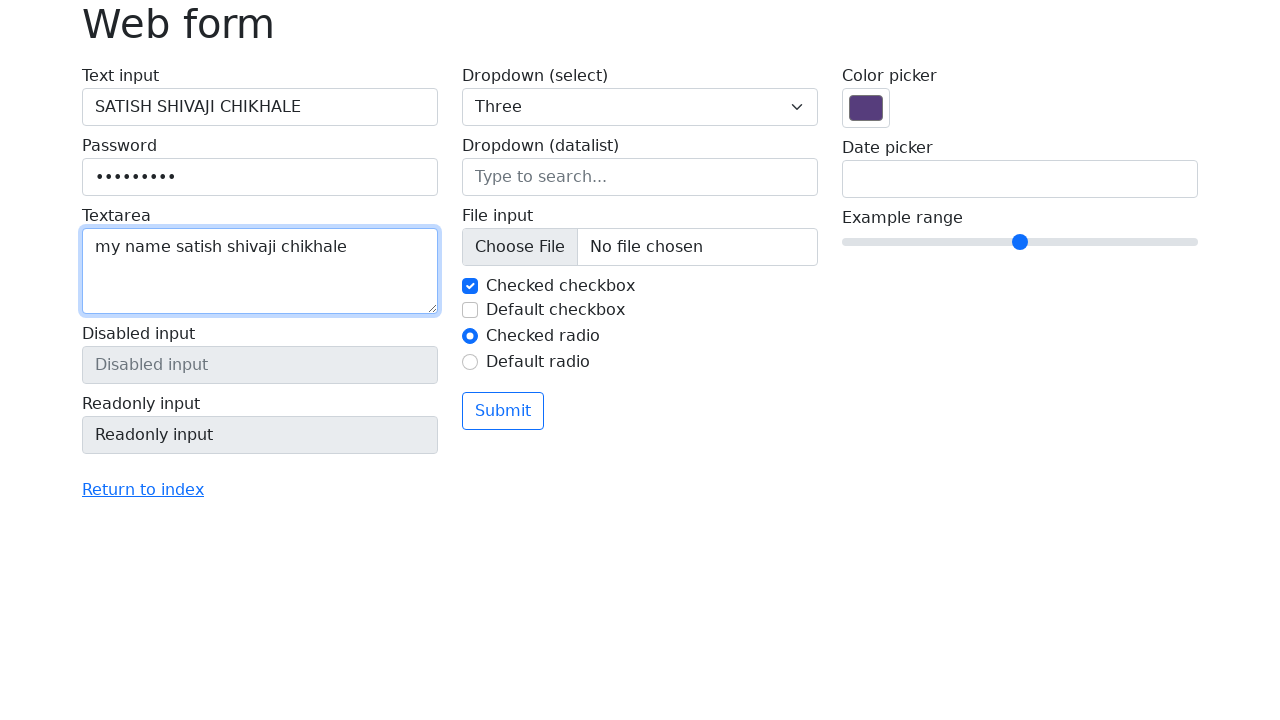

Filled datalist input with 'San Francisco' on input[name='my-datalist']
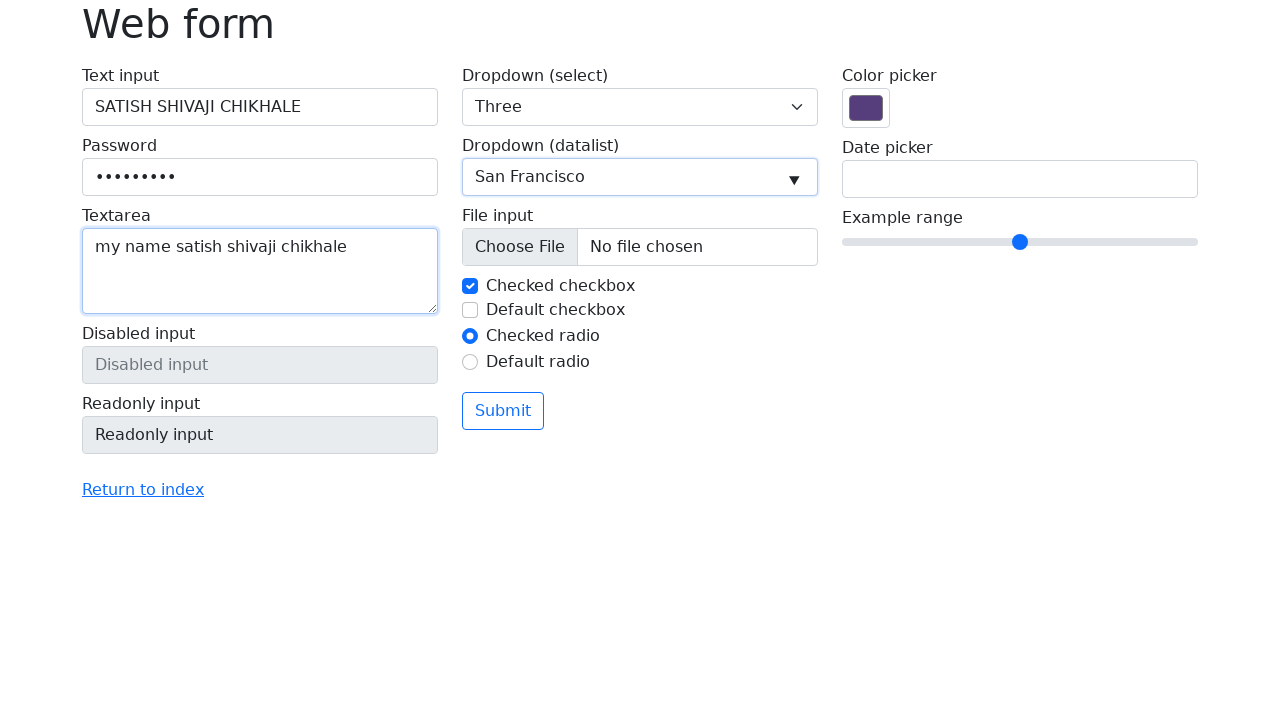

Unchecked first checkbox at (470, 286) on #my-check-1
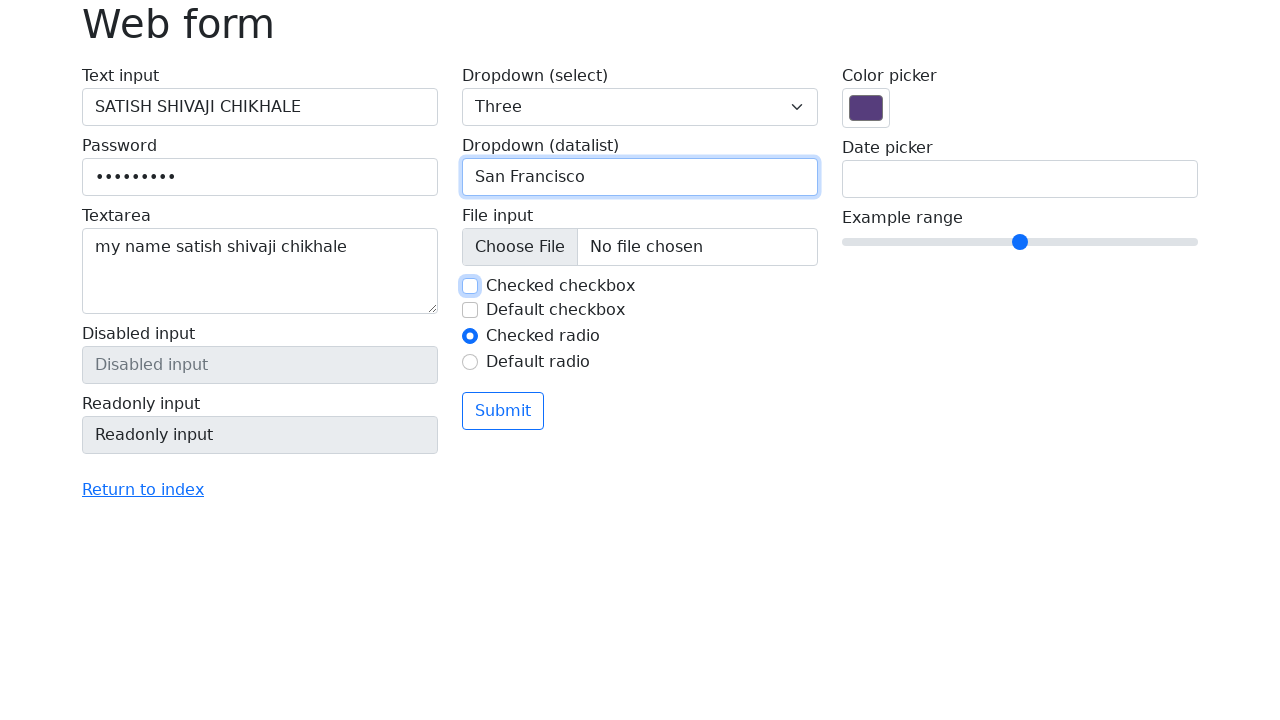

Checked second checkbox at (470, 310) on #my-check-2
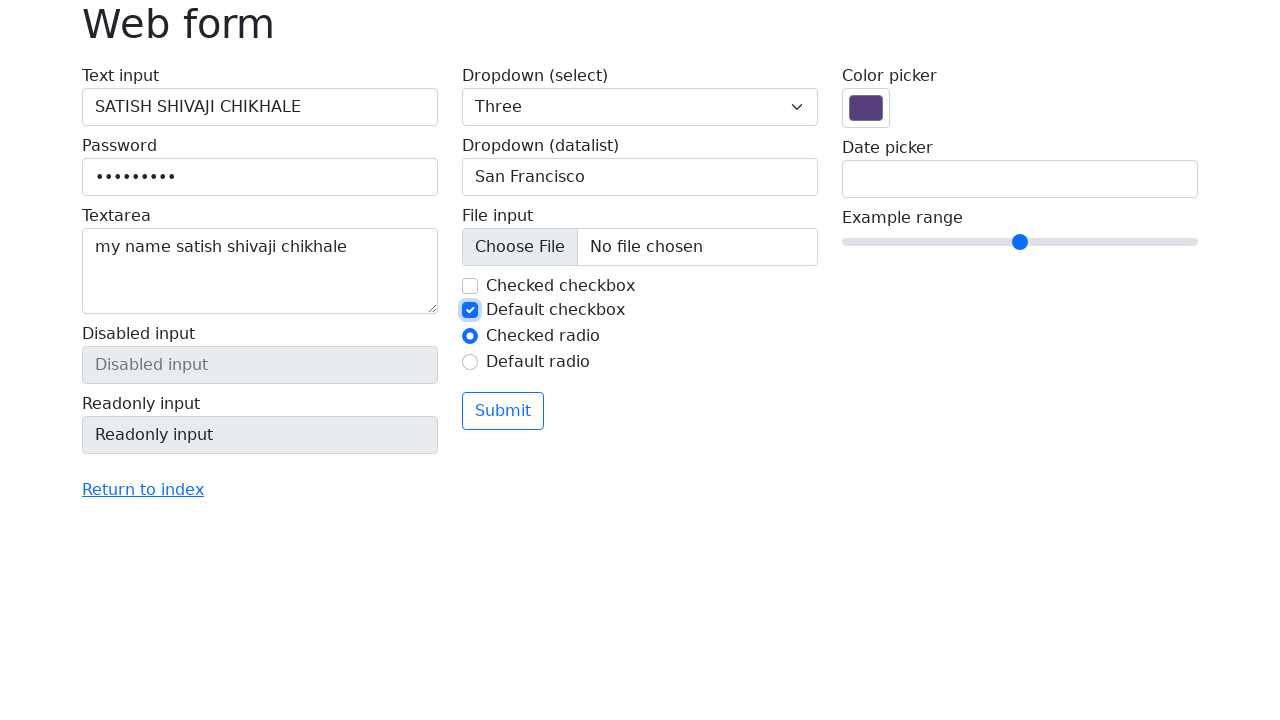

Selected first radio button at (470, 336) on #my-radio-1
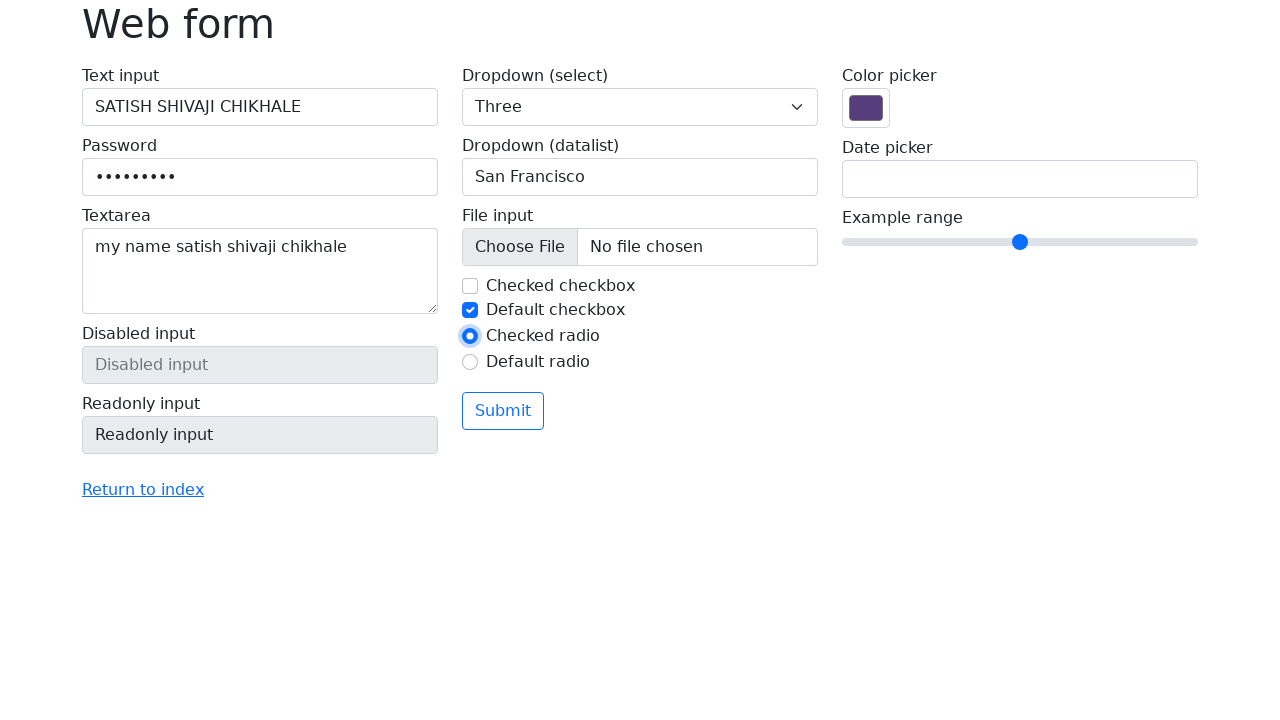

Selected second radio button at (470, 362) on #my-radio-2
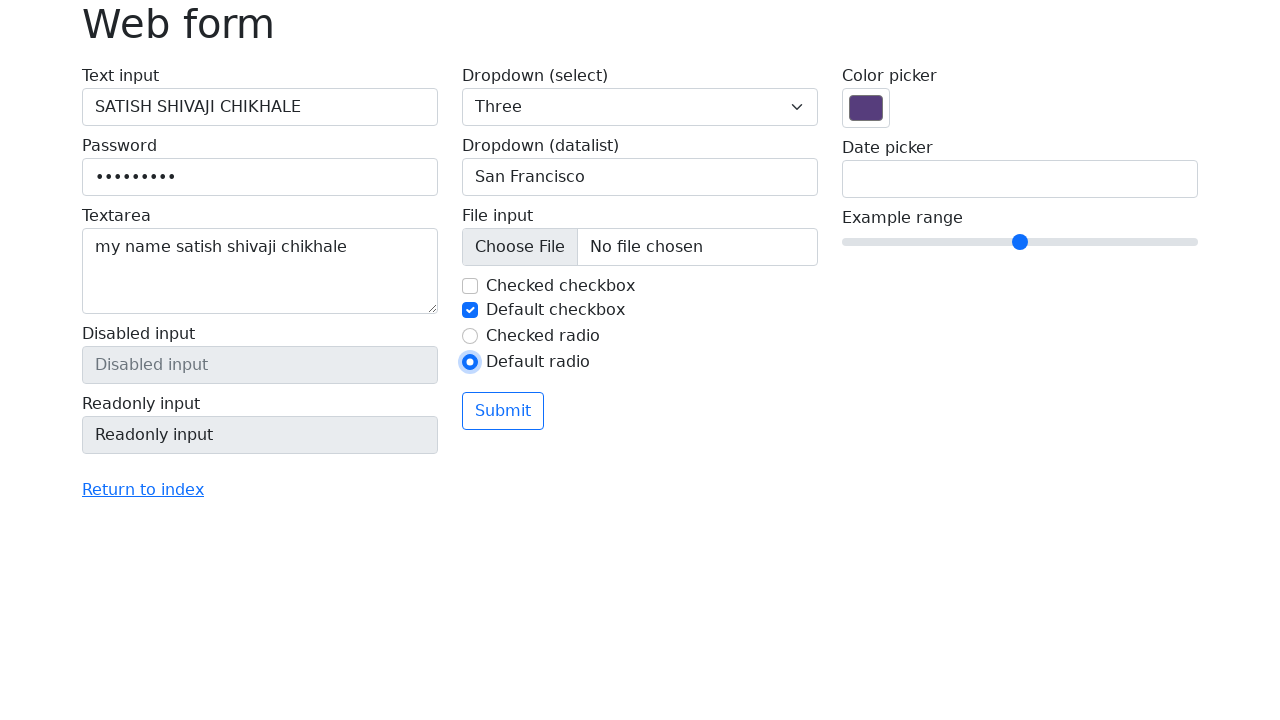

Filled date input with '2024-03-15' on input[name='my-date']
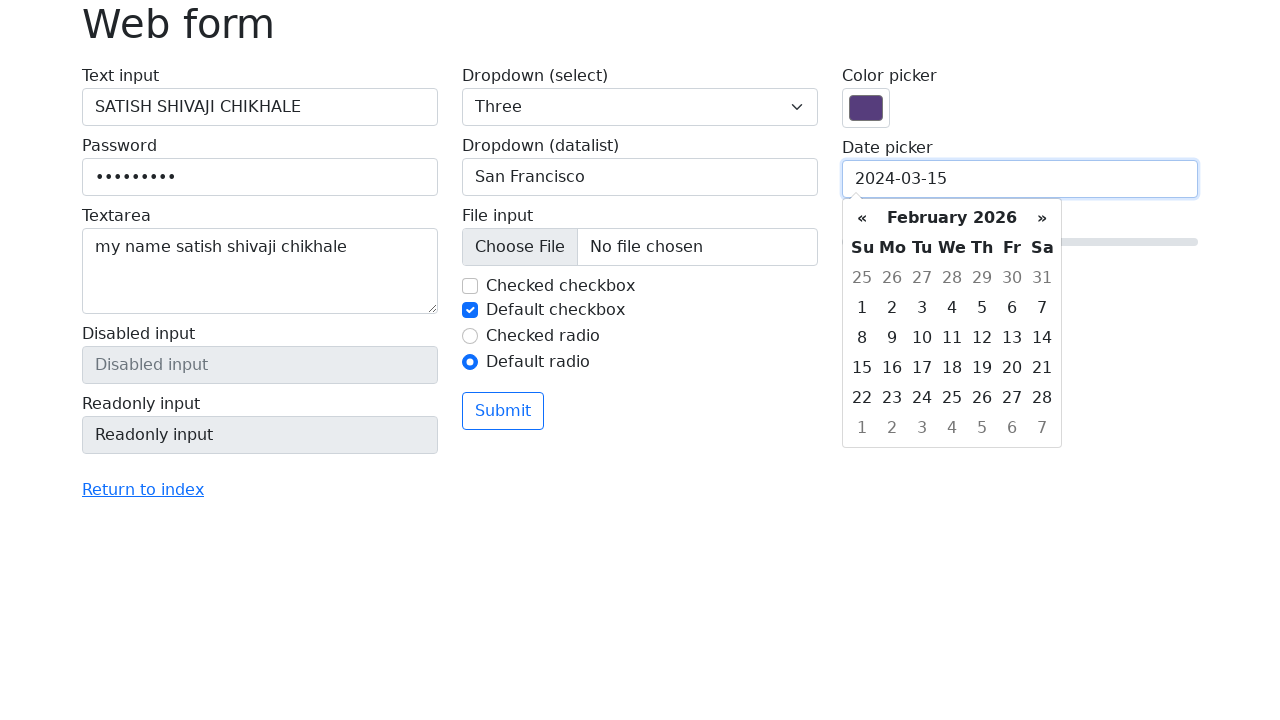

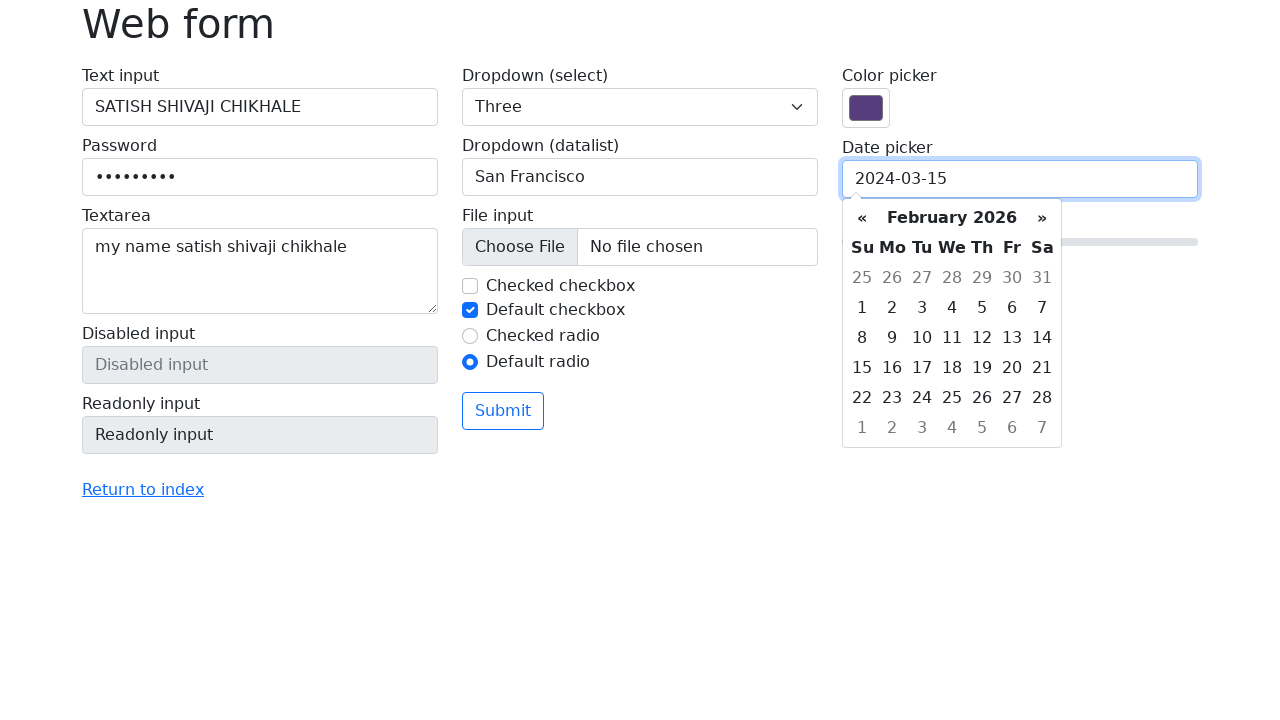